Navigates to the practice form and verifies the firstName input element exists by checking its placeholder attribute

Starting URL: https://demoqa.com/automation-practice-form

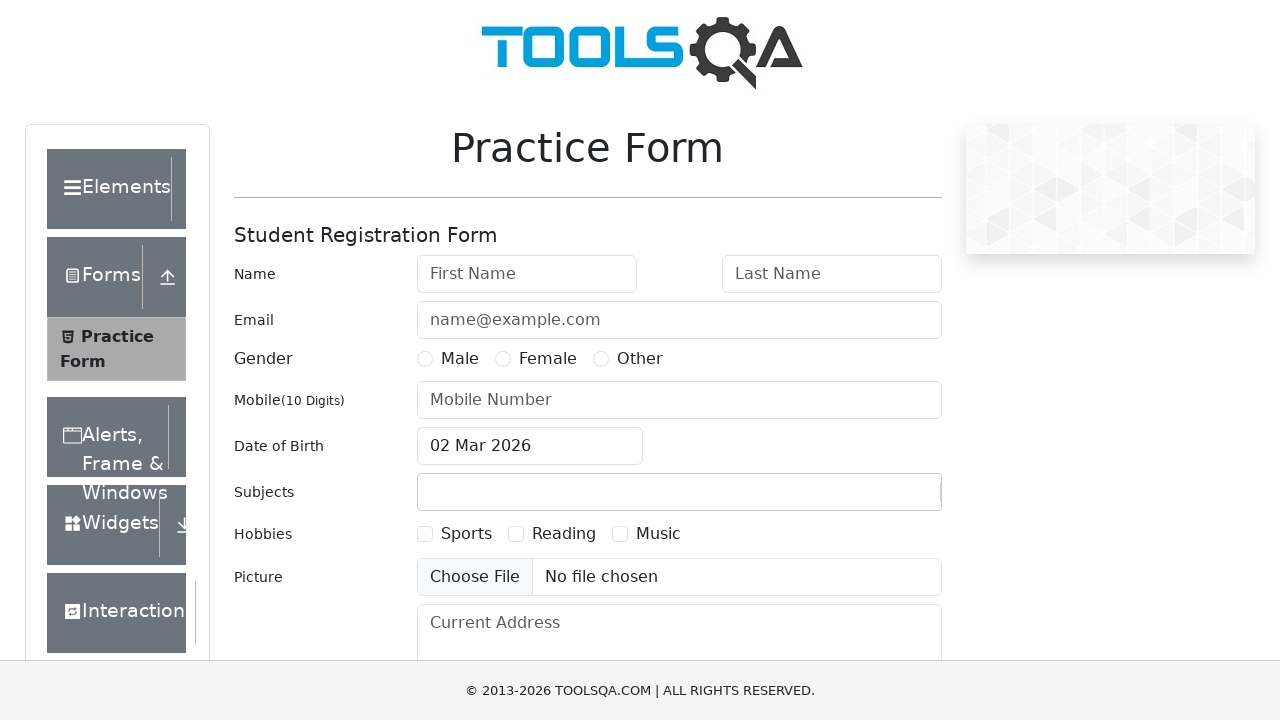

Navigated to practice form at https://demoqa.com/automation-practice-form
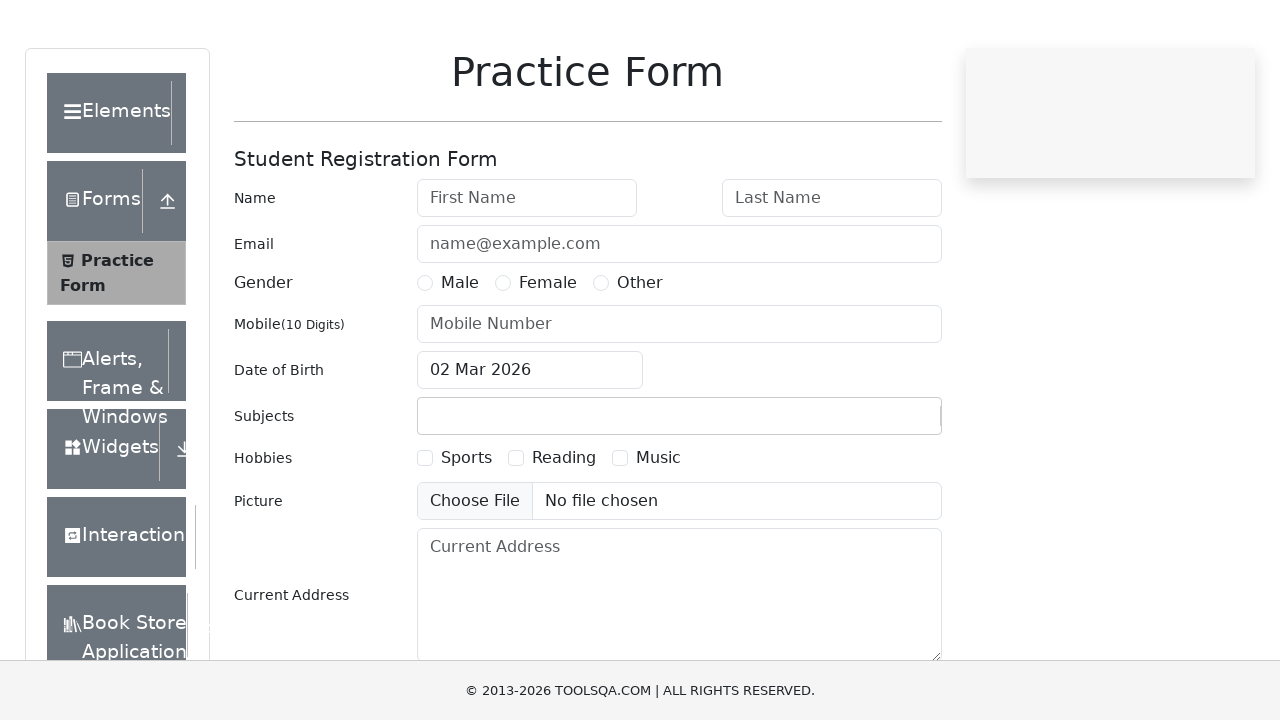

Located firstName input element
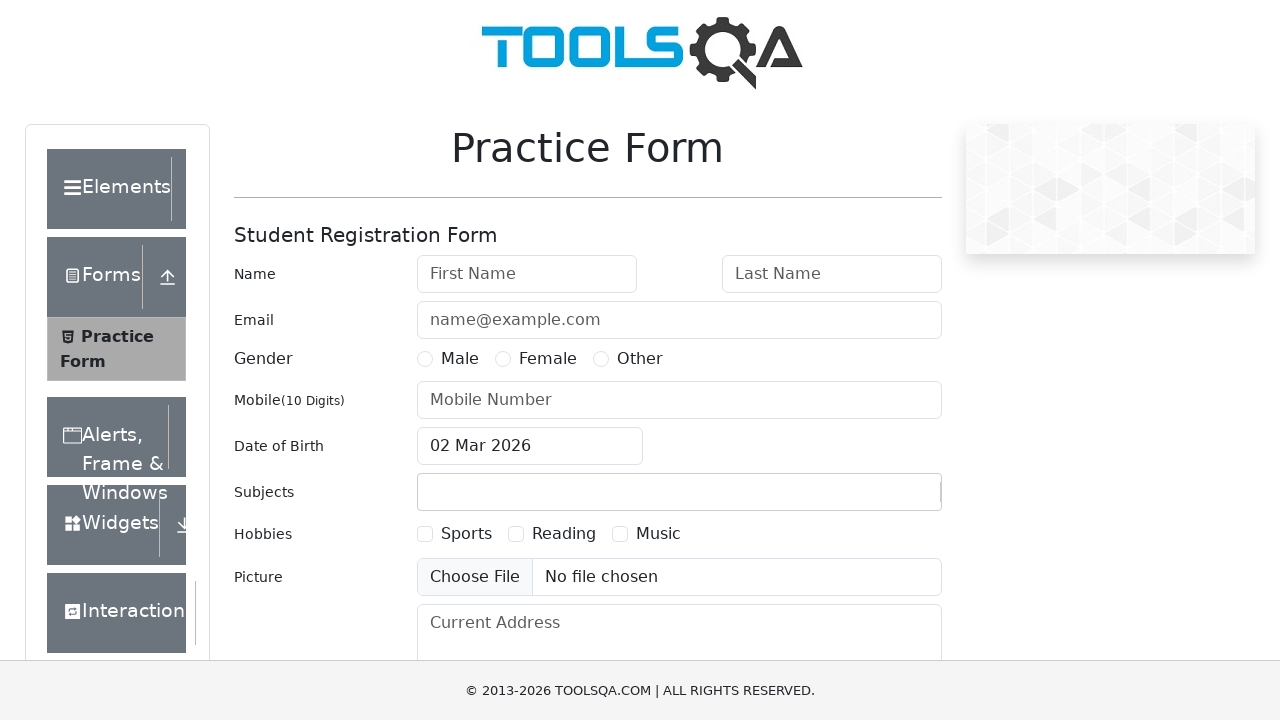

Retrieved placeholder attribute value: 'First Name'
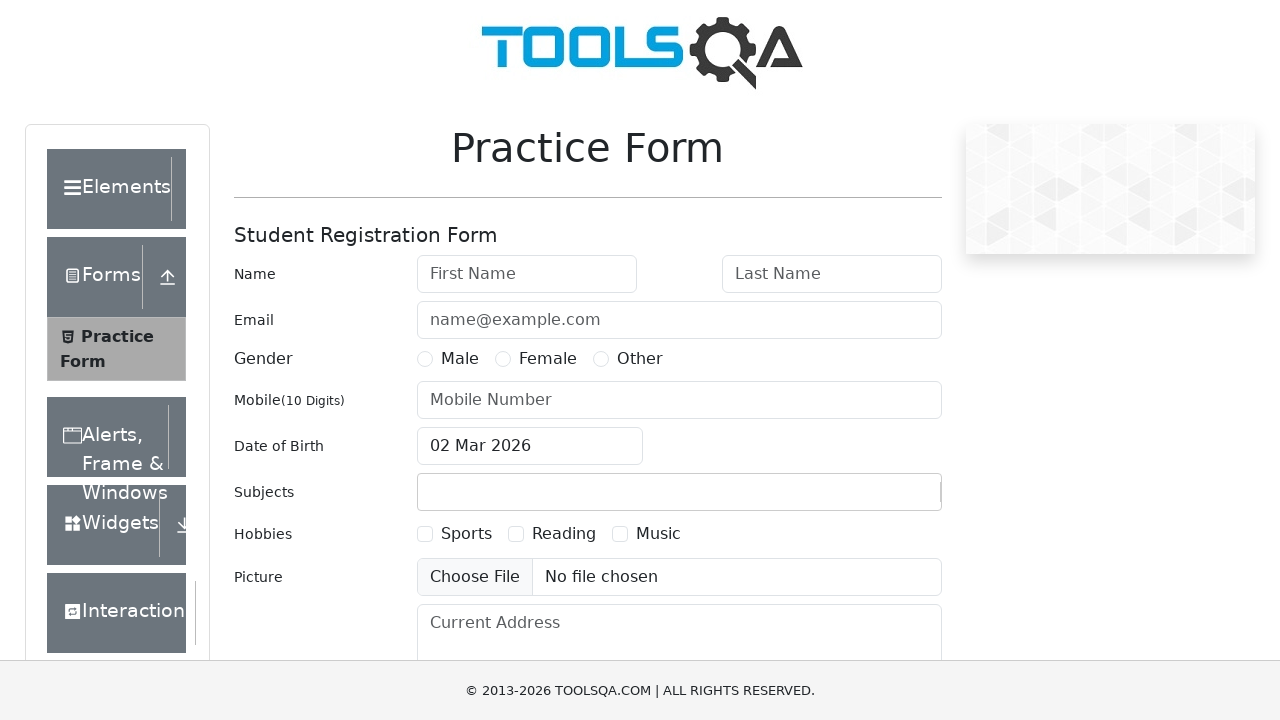

Printed placeholder attribute to console
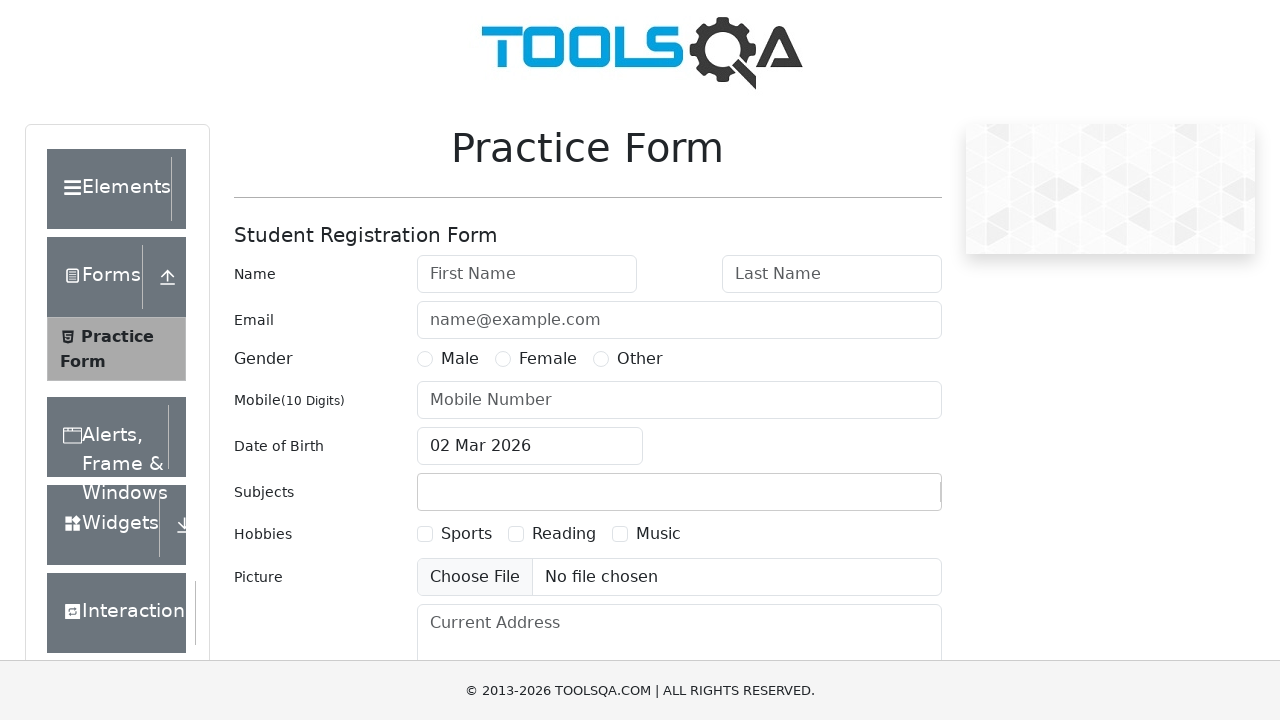

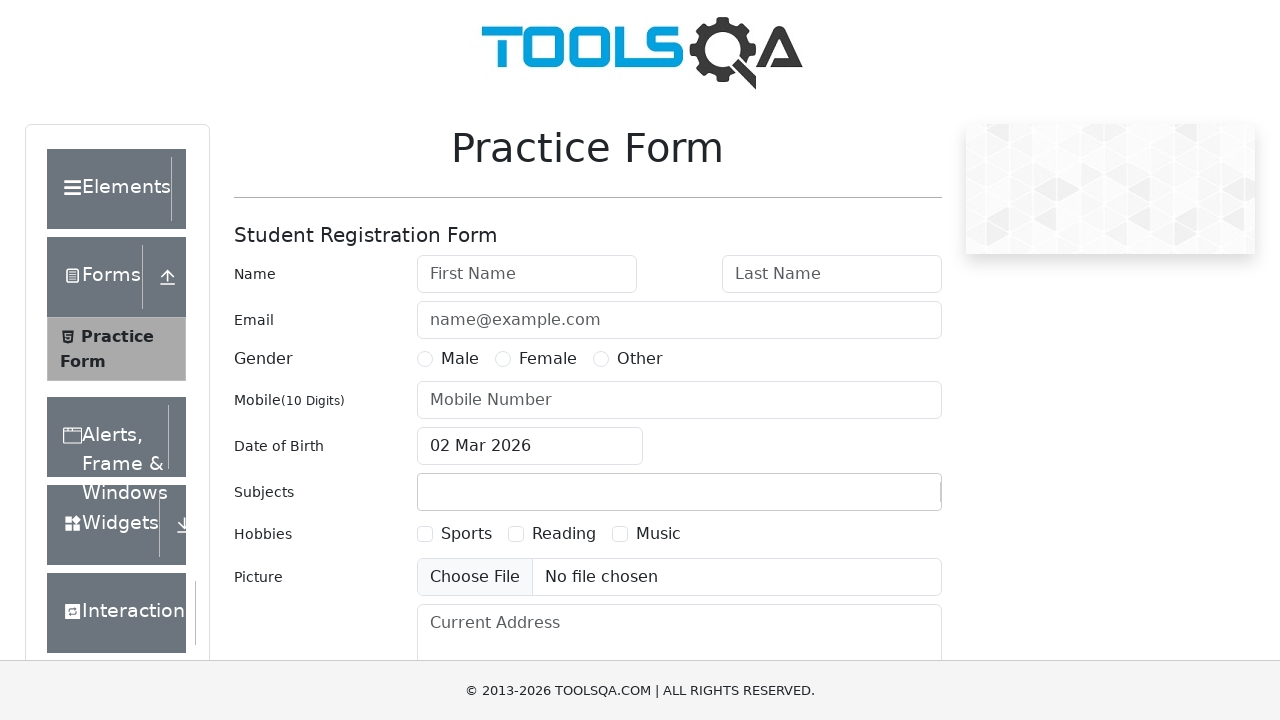